Tests JavaScript alert handling by interacting with three types of alerts: simple alert, confirm dialog, and prompt dialog

Starting URL: https://the-internet.herokuapp.com/javascript_alerts

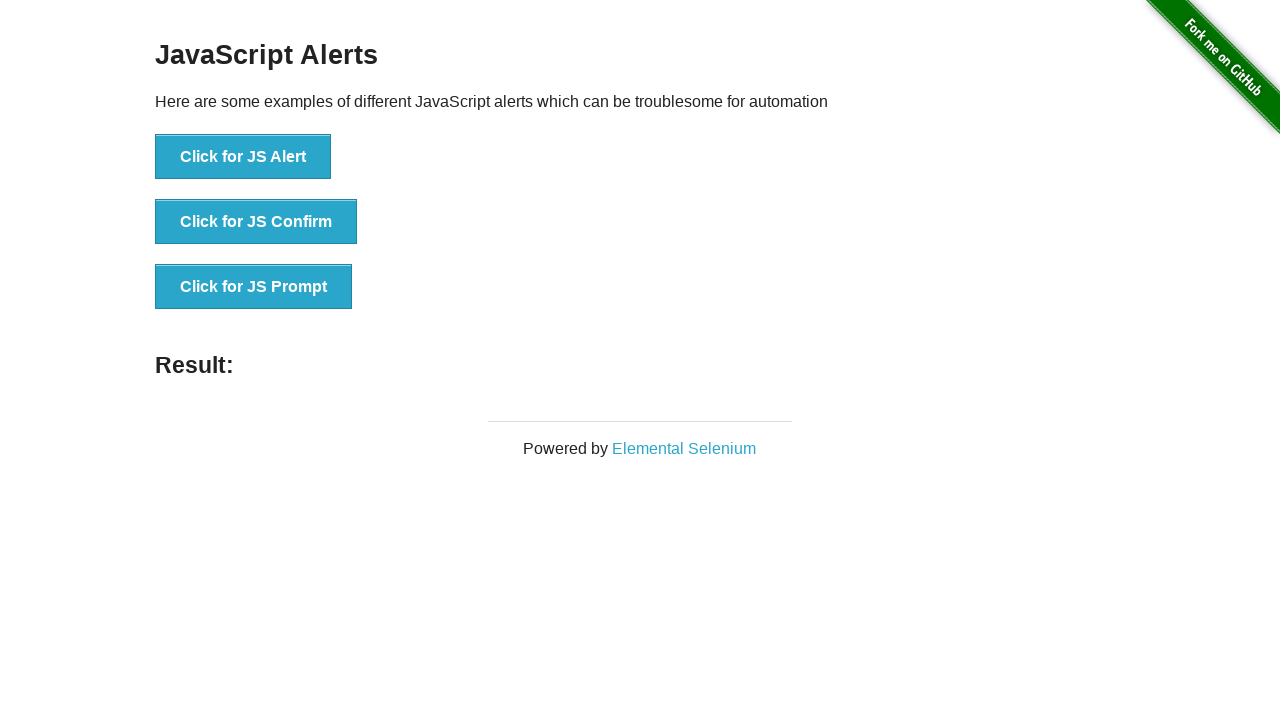

Clicked button to trigger simple alert dialog at (243, 157) on xpath=//*[@id="content"]/div/ul/li[1]/button
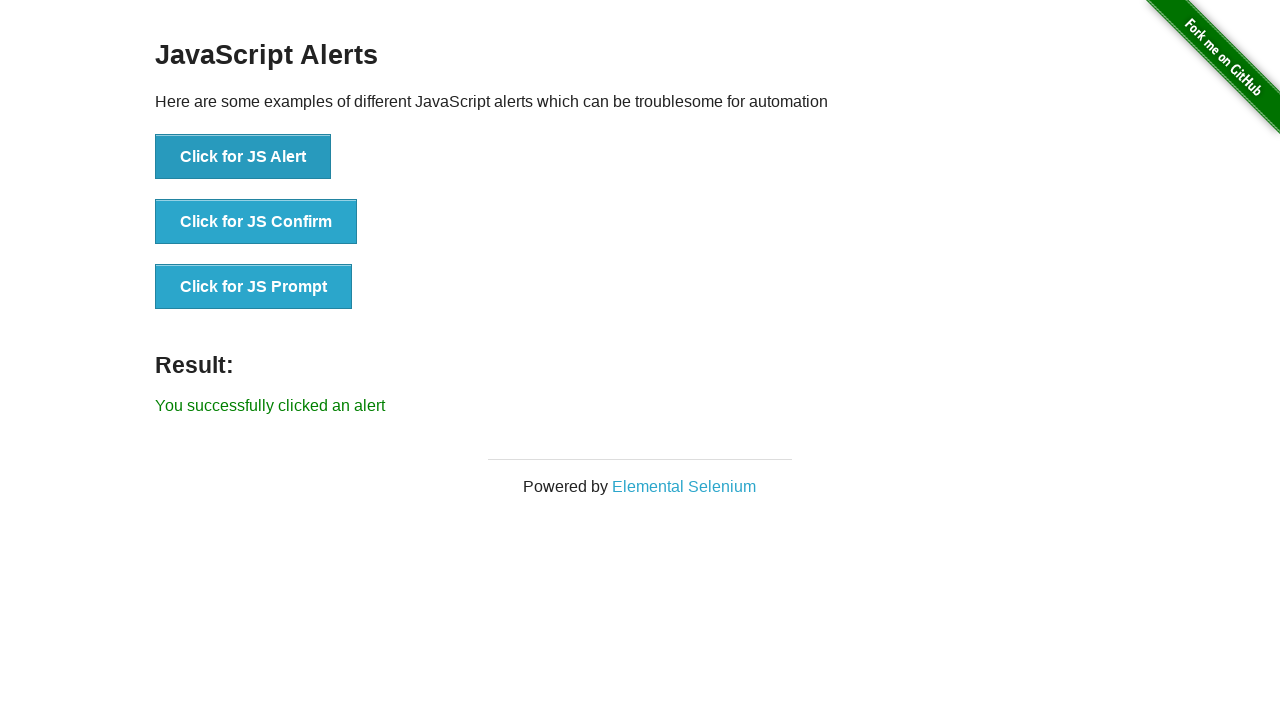

Set up dialog handler to accept alerts
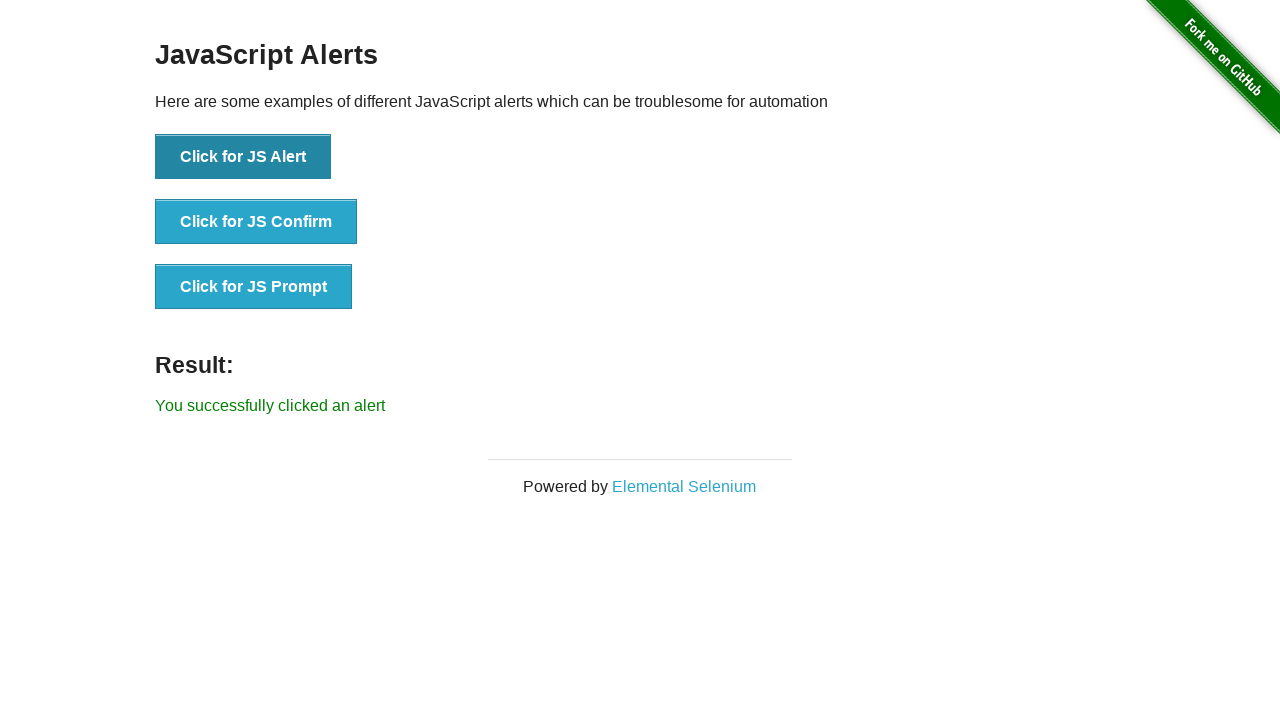

Clicked button to trigger confirm dialog at (256, 222) on xpath=//*[@id="content"]/div/ul/li[2]/button
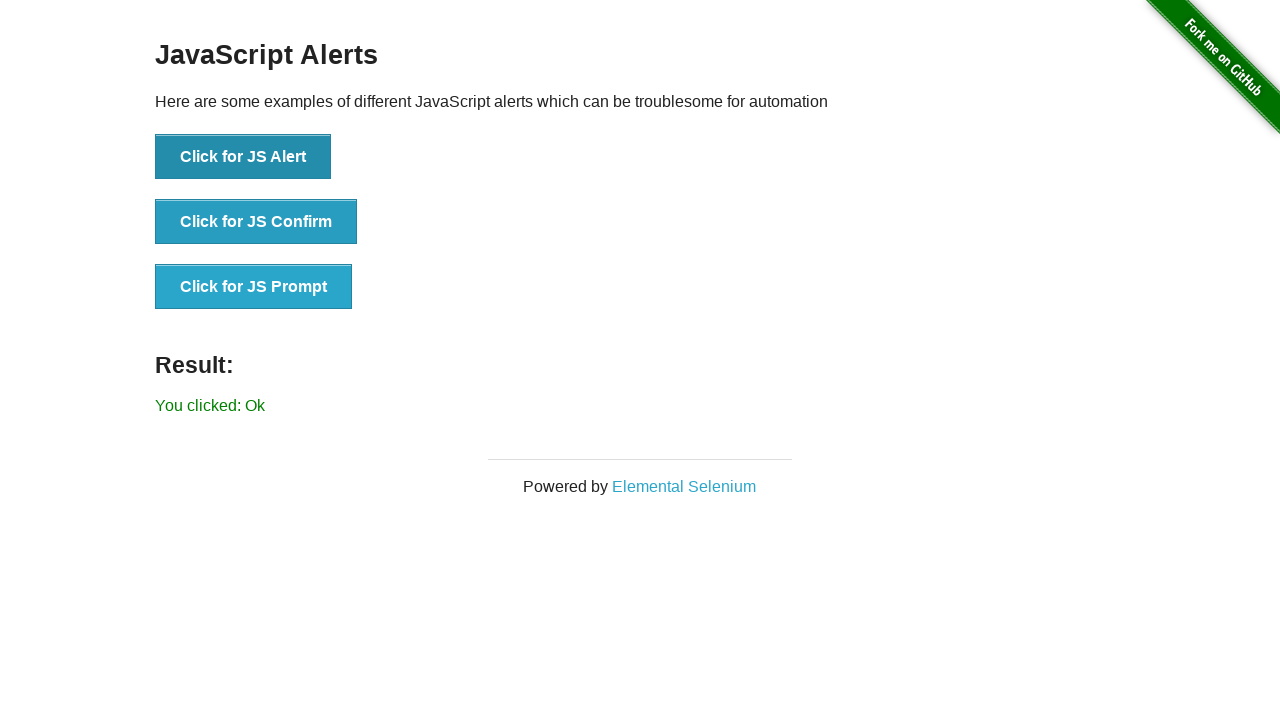

Set up dialog handler to dismiss confirm dialog
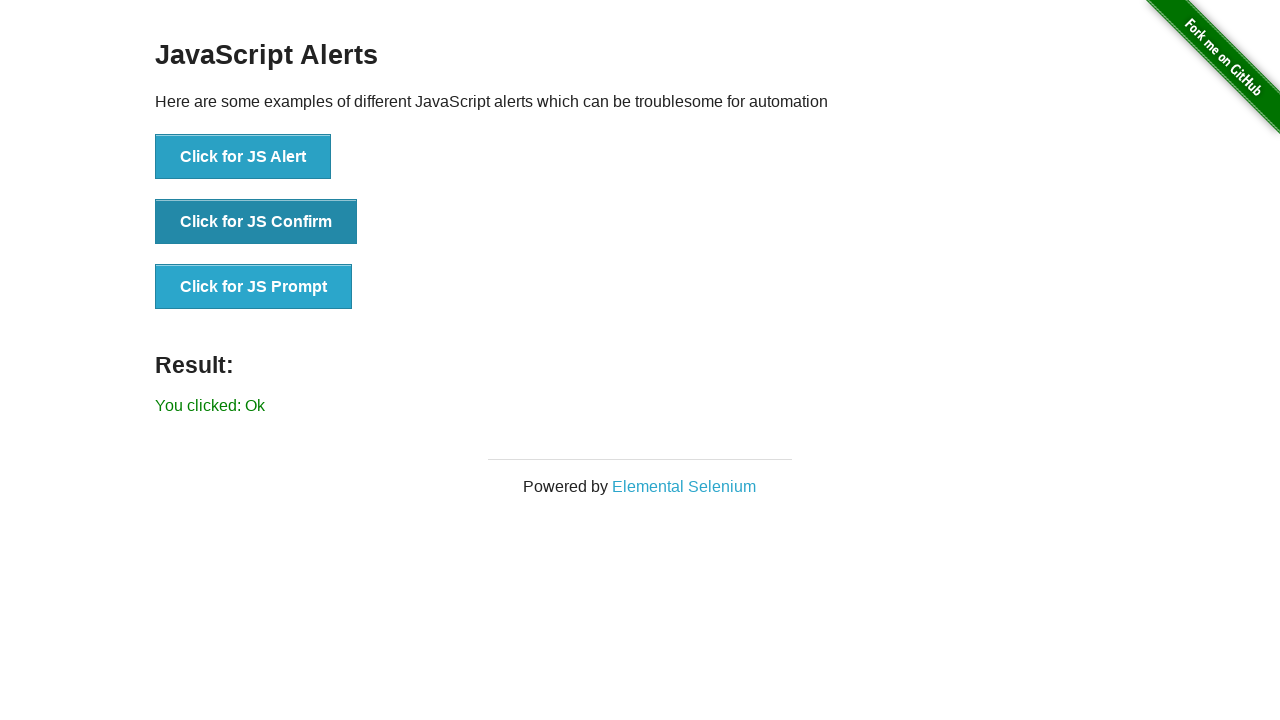

Clicked button to trigger prompt dialog at (254, 287) on xpath=//*[@id="content"]/div/ul/li[3]/button
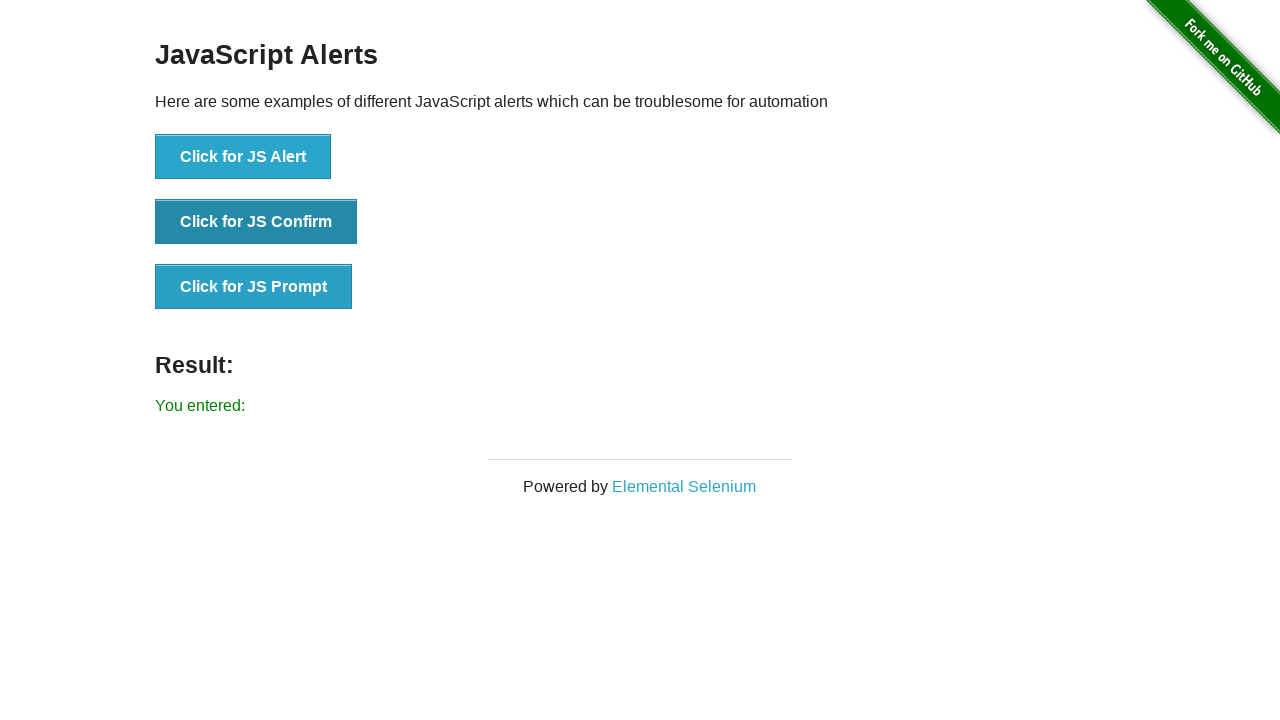

Set up dialog handler to accept prompt with text 'Testing the prompt'
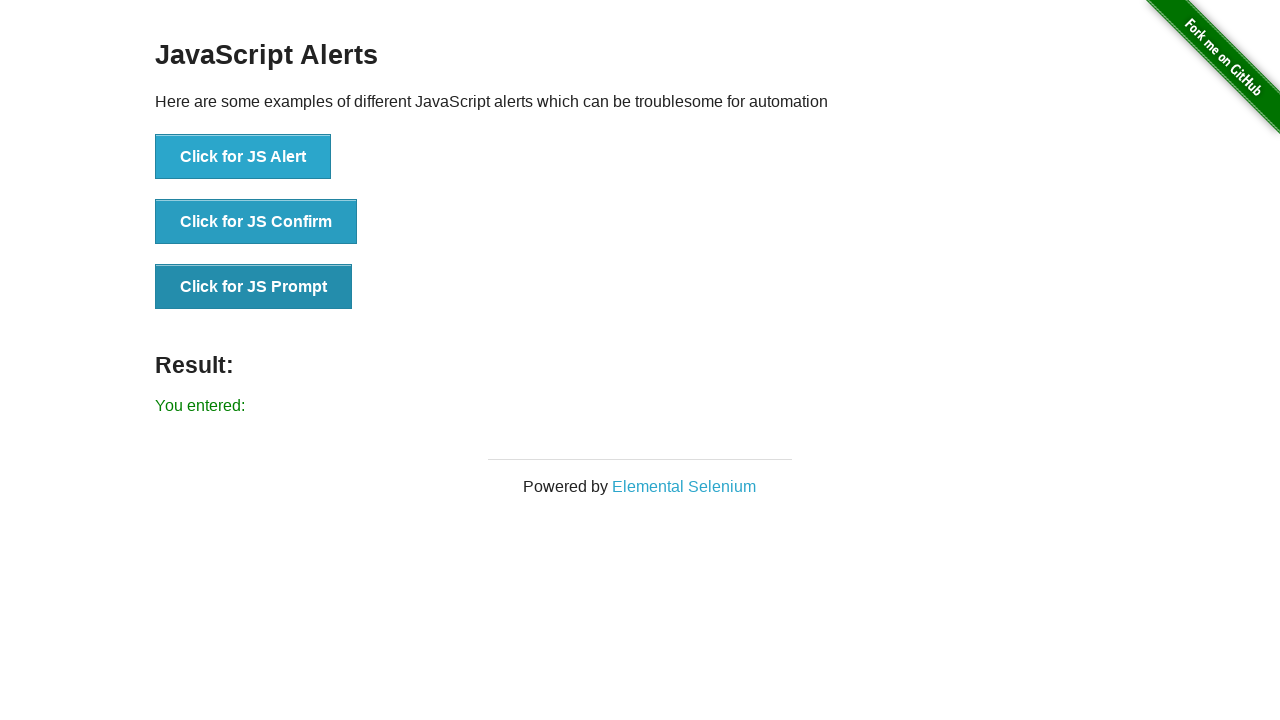

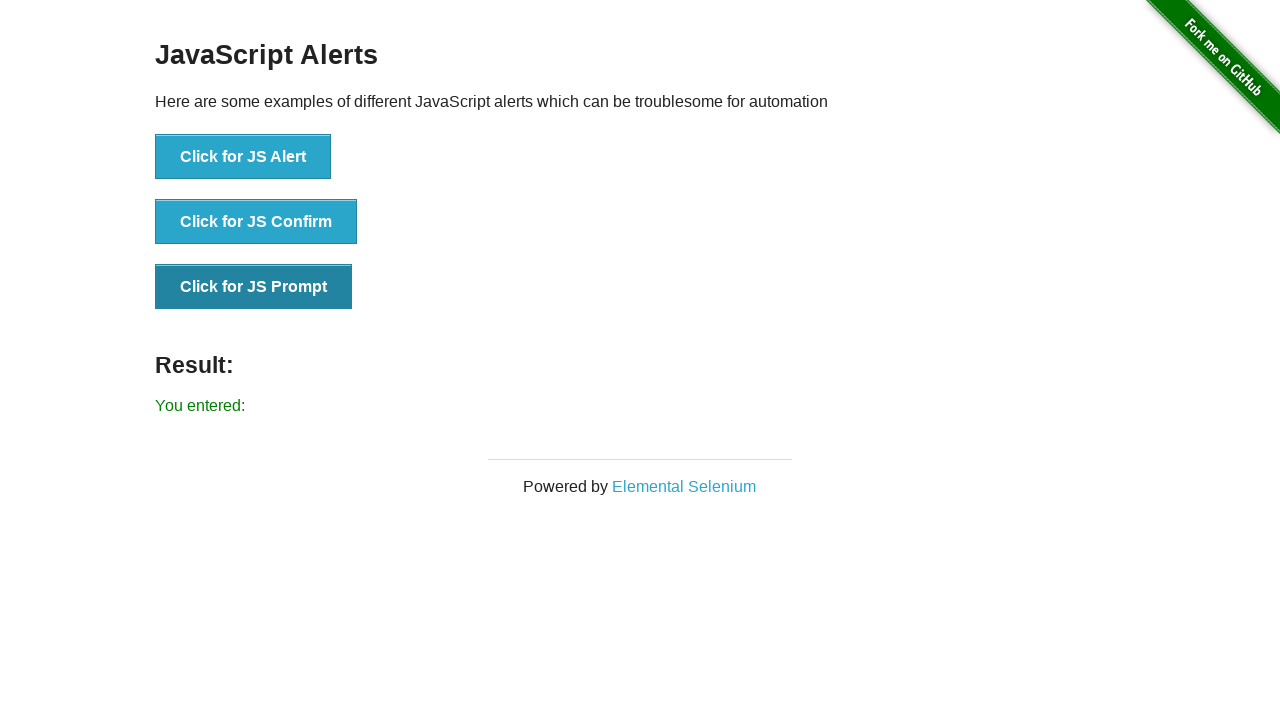